Tests navigation to destinations page by clicking the "Select Destination" button and verifying the URL changes

Starting URL: https://demo.testim.io

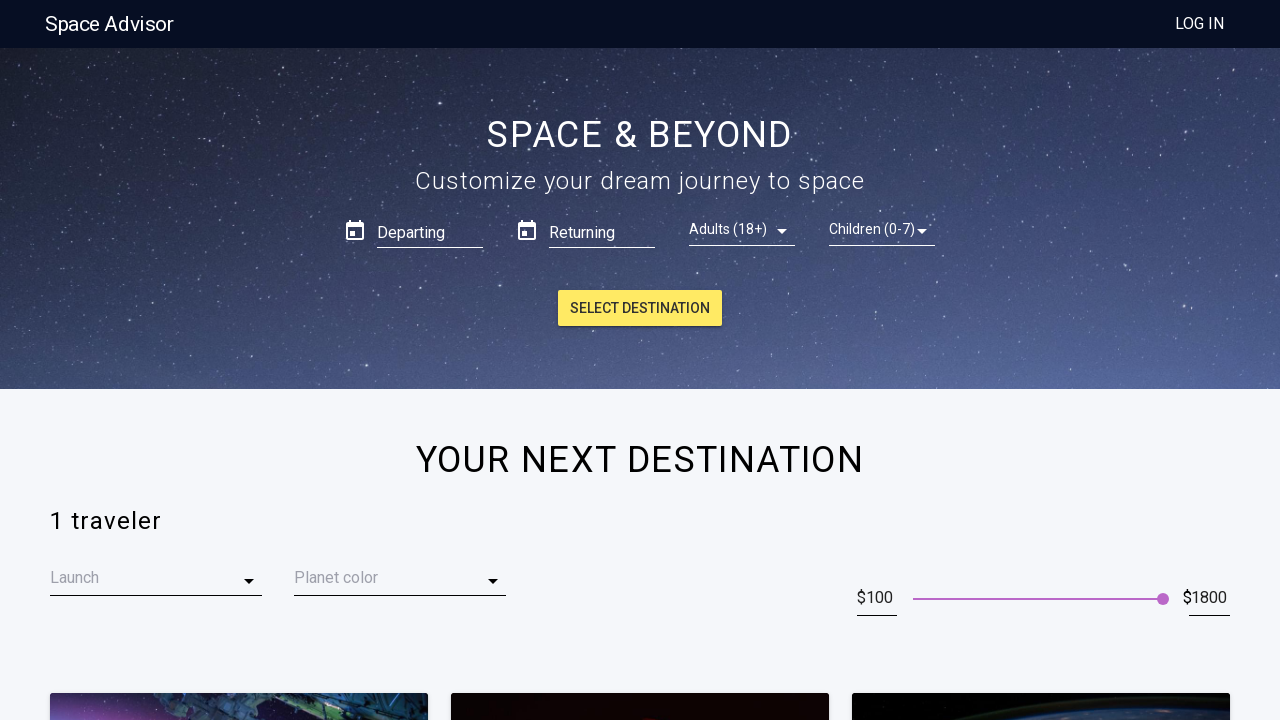

Clicked 'Select Destination' button at (640, 308) on button:has-text('Select Destination')
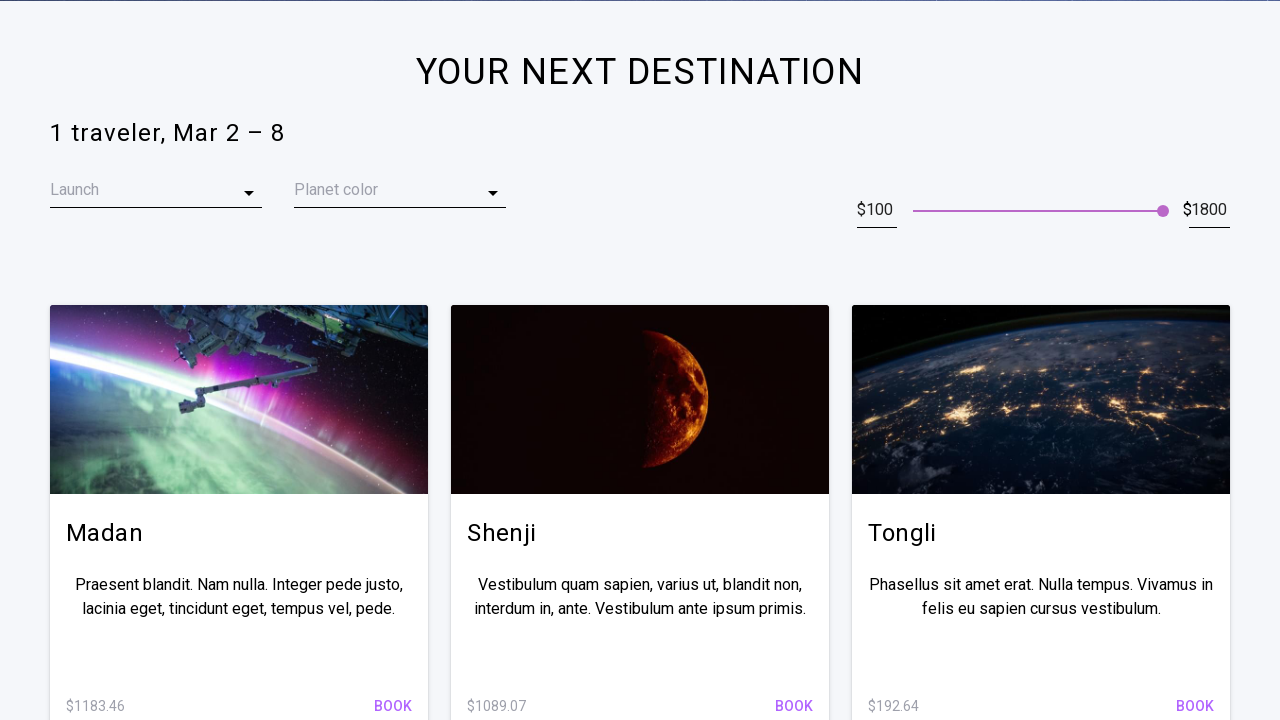

Navigation to destinations page verified (URL changed to https://demo.testim.io/destinations)
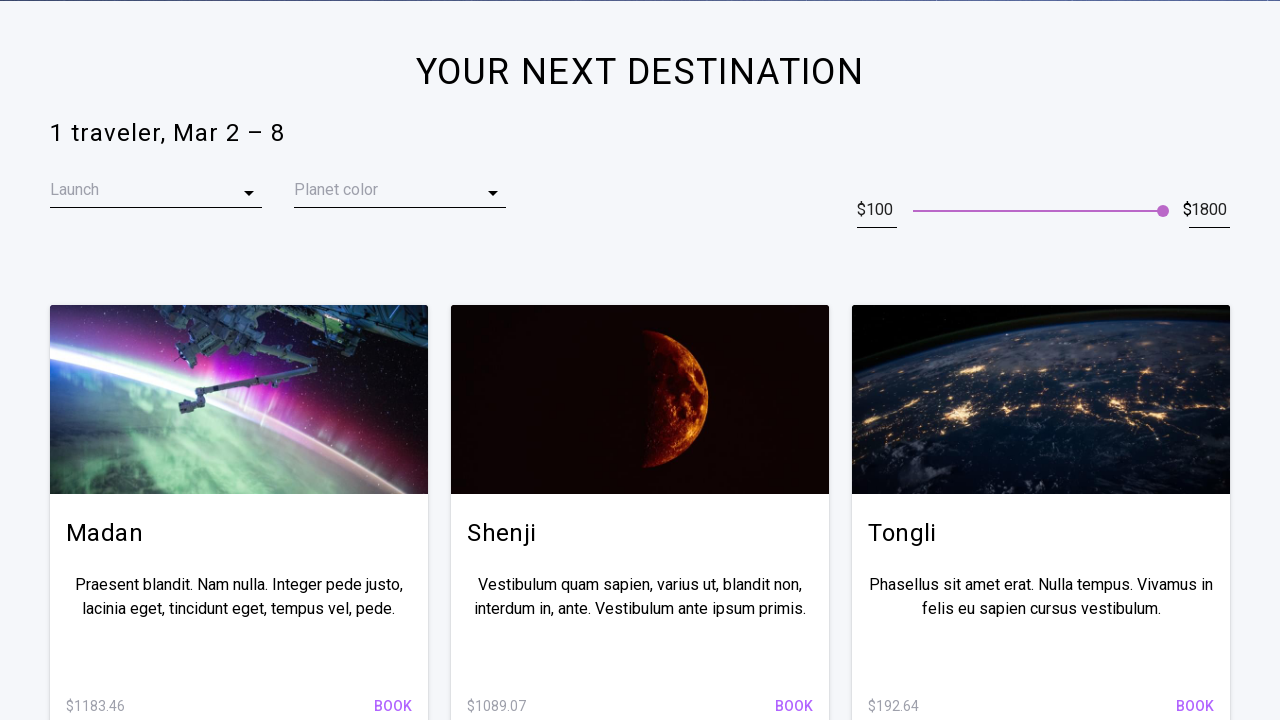

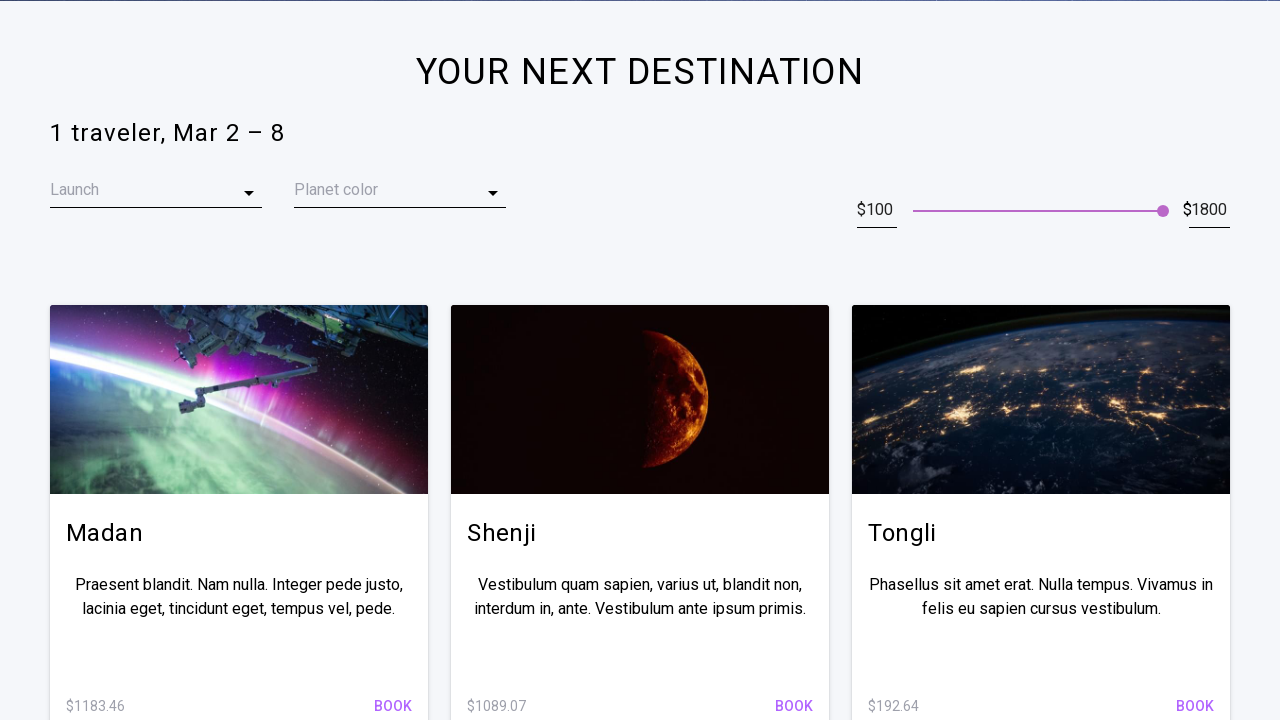